Tests clicking four "hard" buttons that become enabled sequentially, waiting for each to be enabled before clicking, and verifies the success message

Starting URL: https://eviltester.github.io/synchole/buttons.html

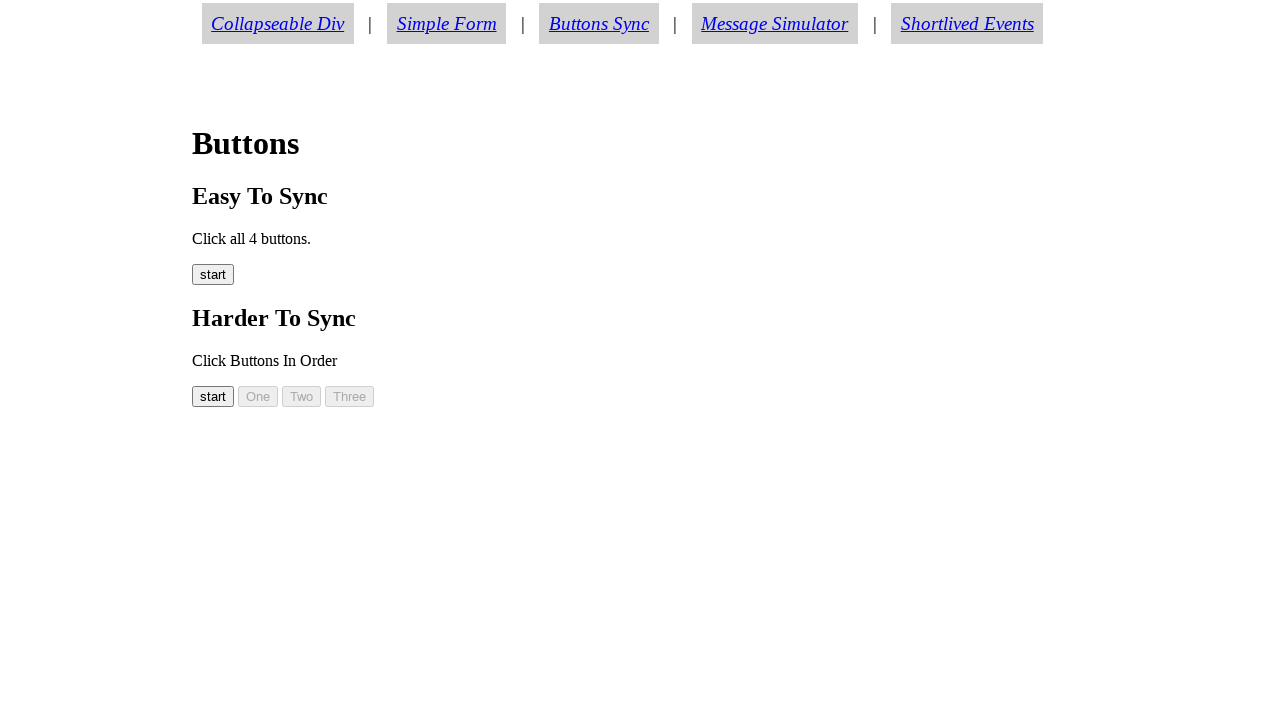

First hard button (button00) is visible
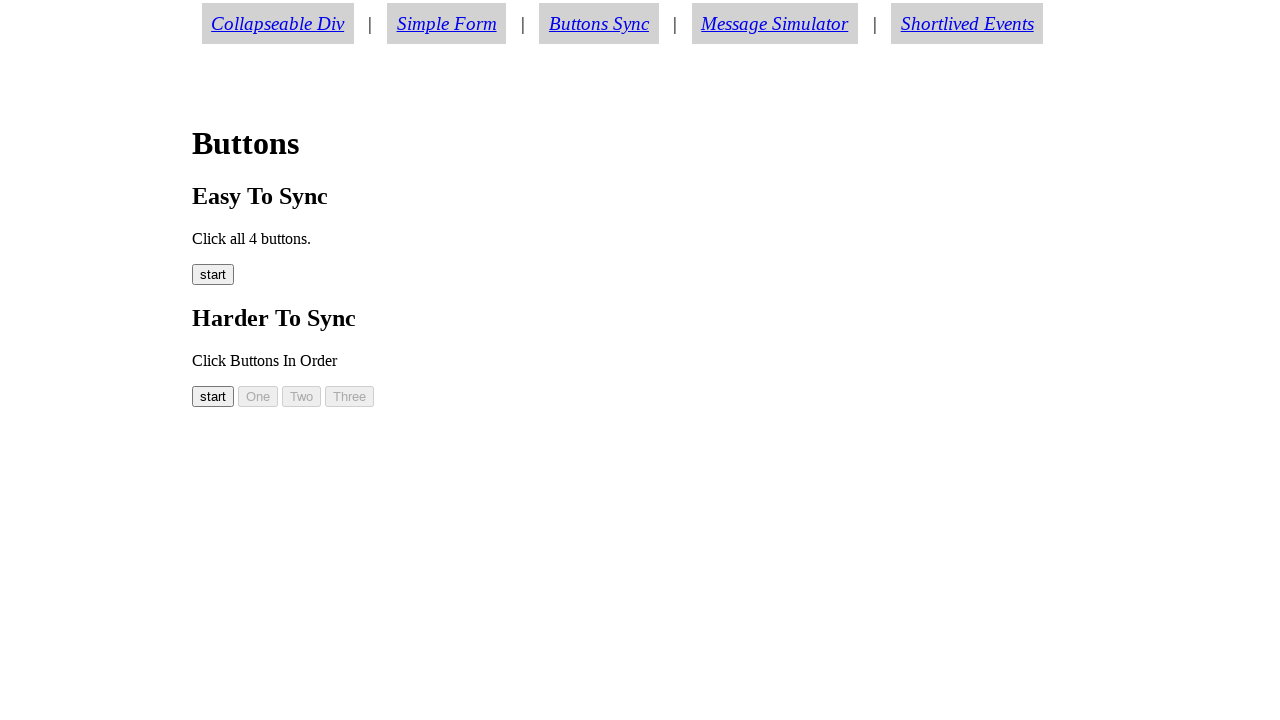

First hard button (button00) is enabled
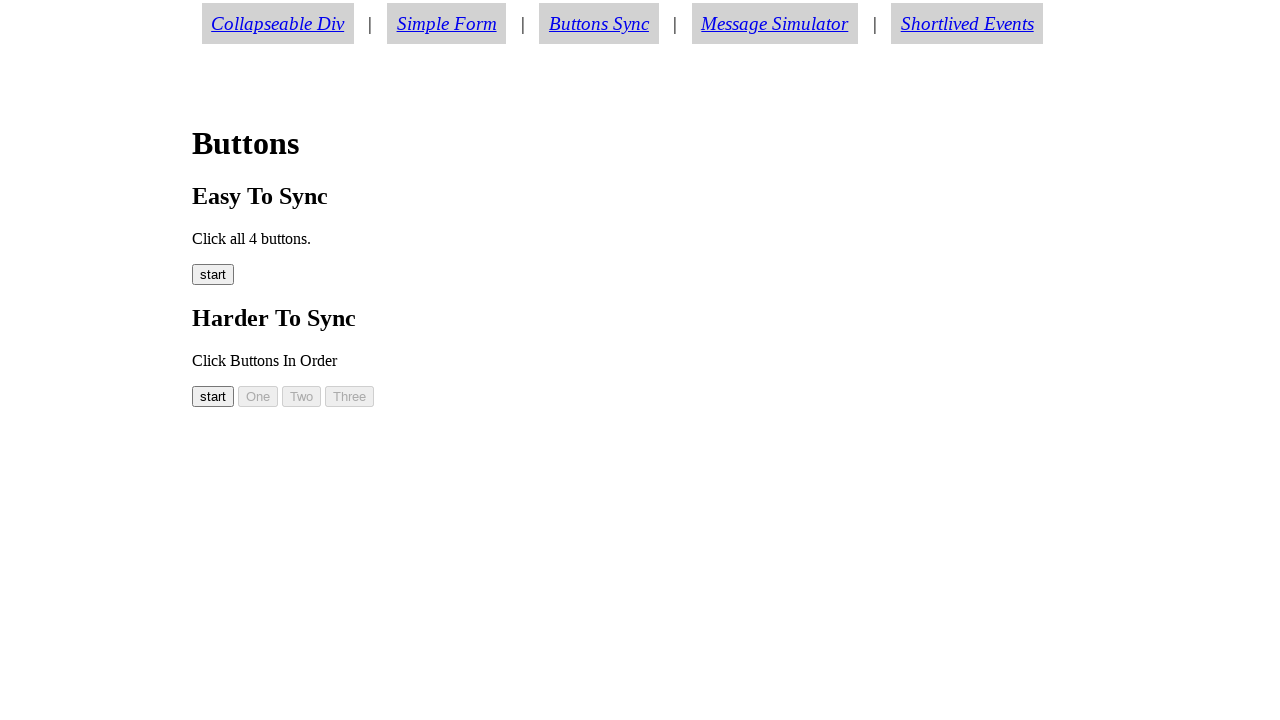

Clicked first hard button (button00) at (213, 396) on #button00
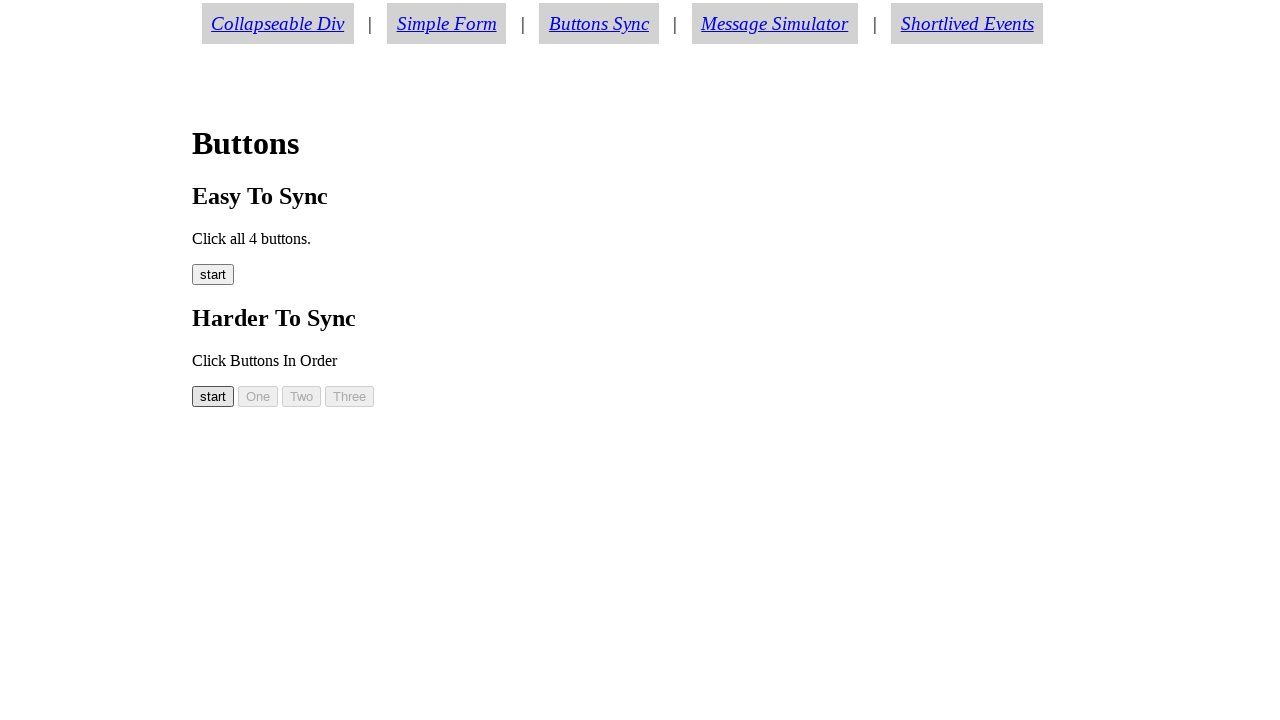

Second hard button (button01) is enabled
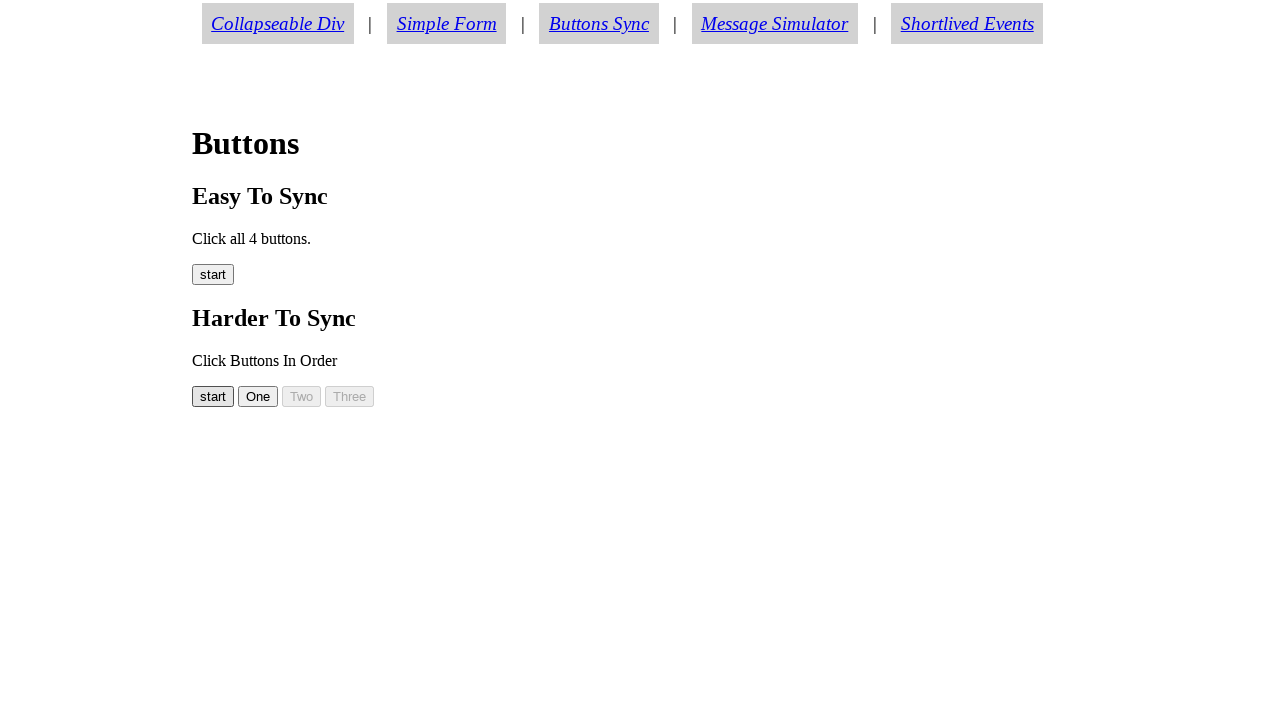

Clicked second hard button (button01) at (258, 396) on #button01
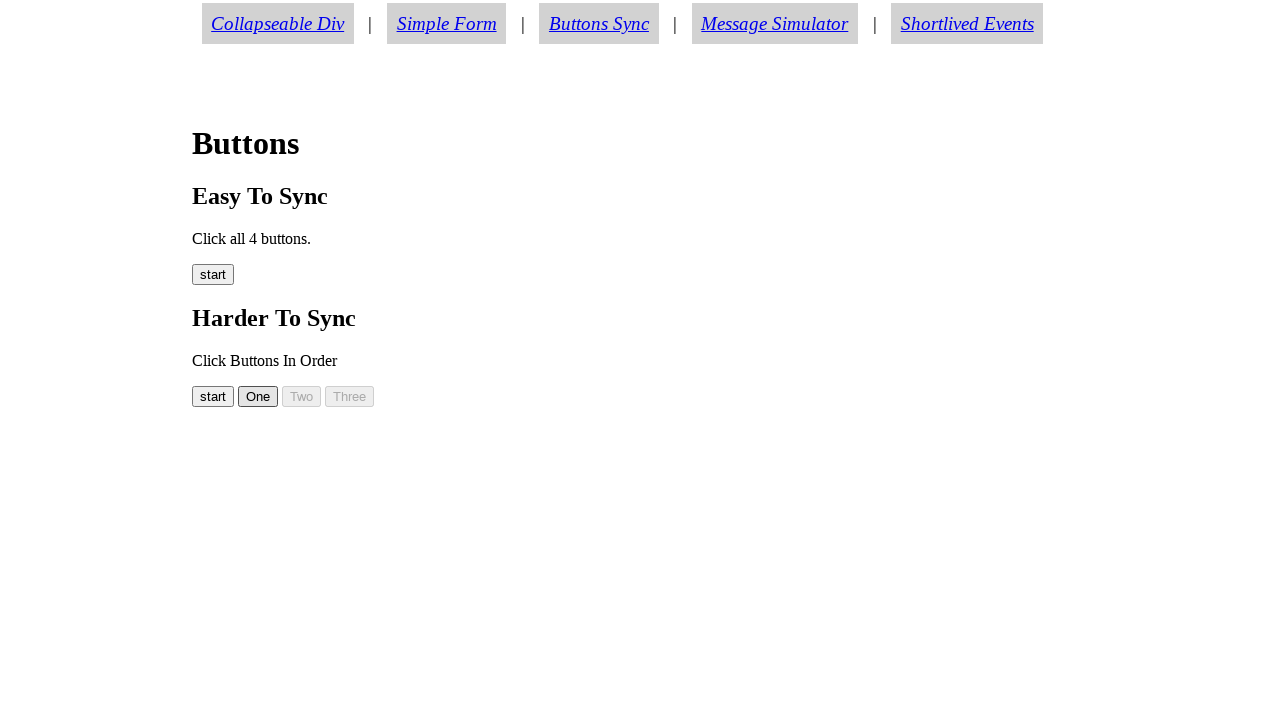

Third hard button (button02) is enabled
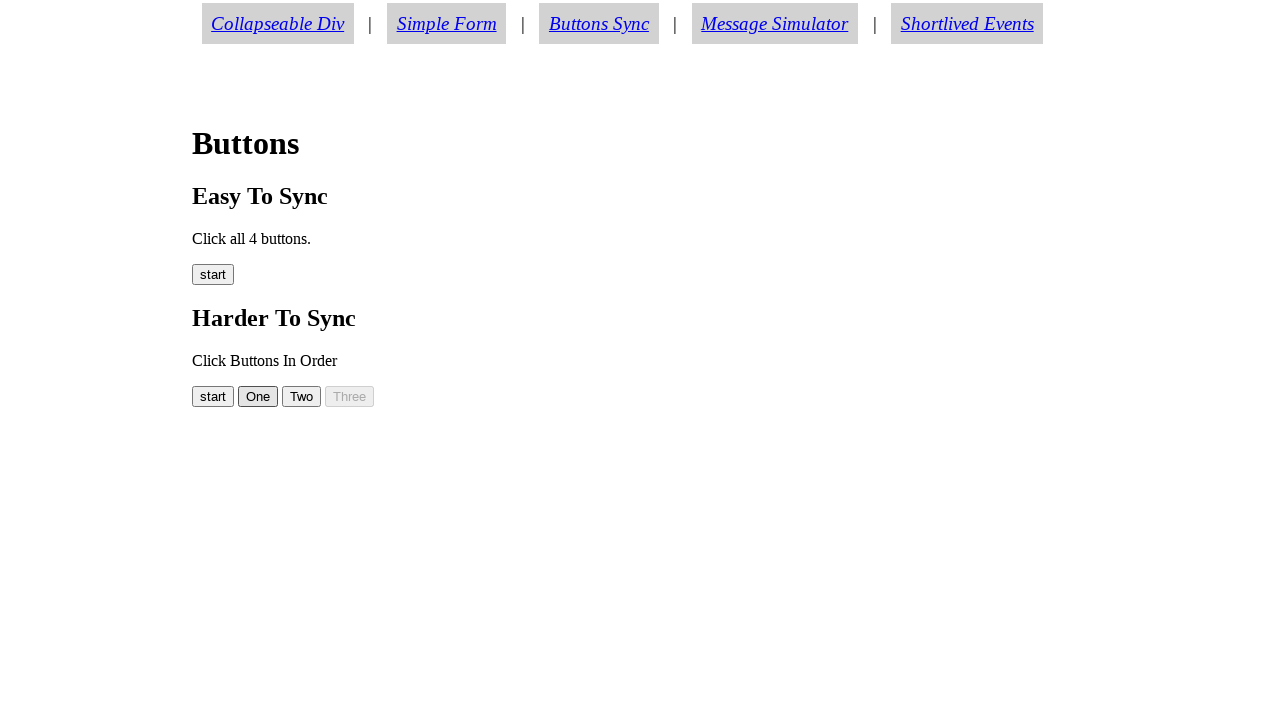

Clicked third hard button (button02) at (302, 396) on #button02
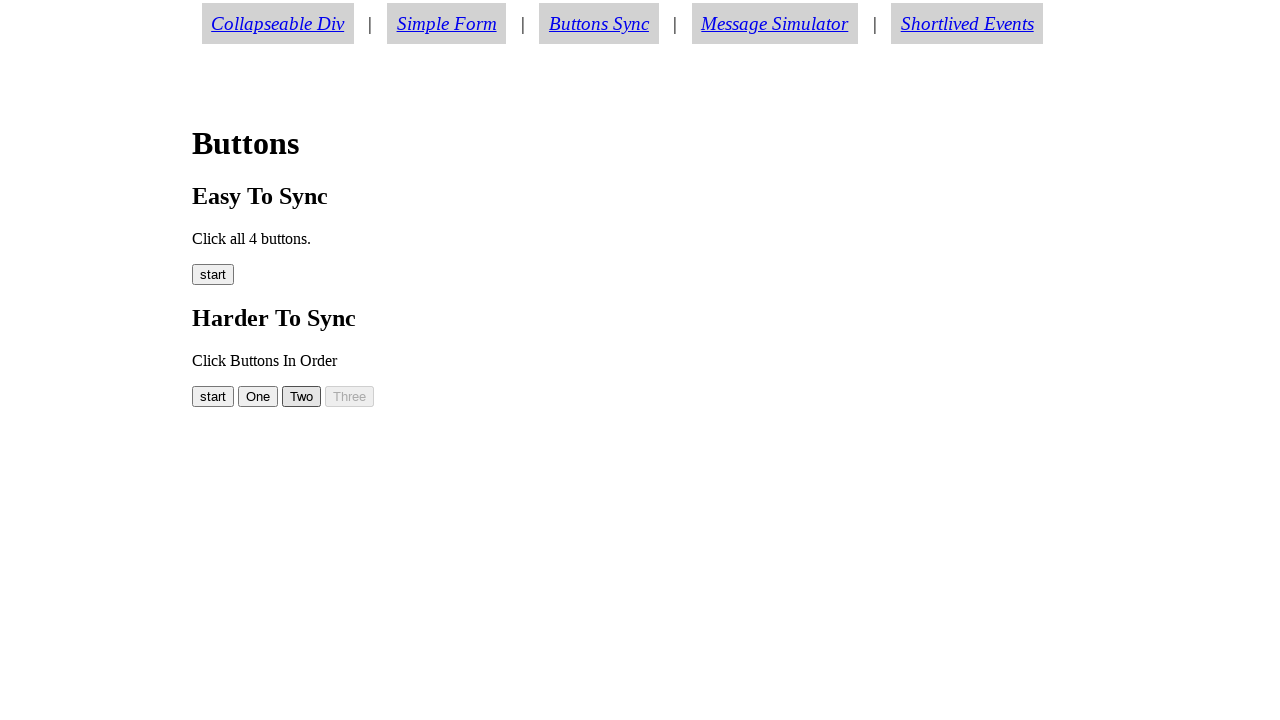

Fourth hard button (button03) is enabled
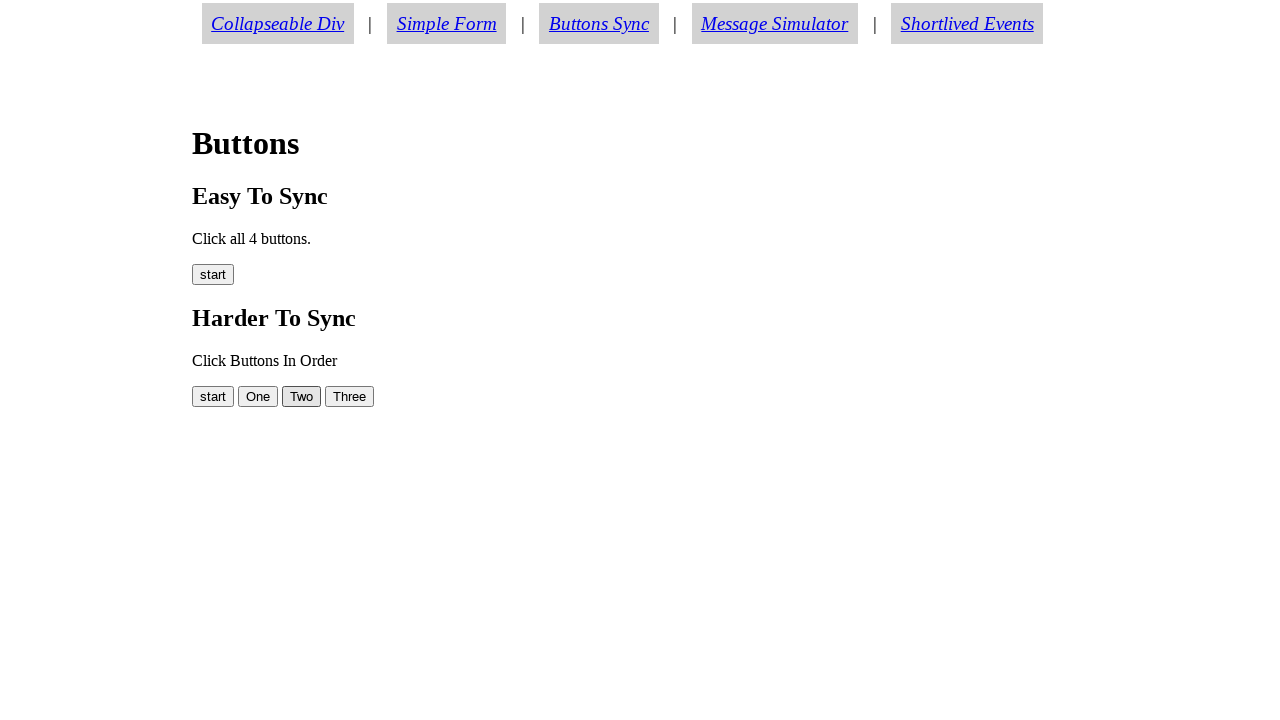

Clicked fourth hard button (button03) at (350, 396) on #button03
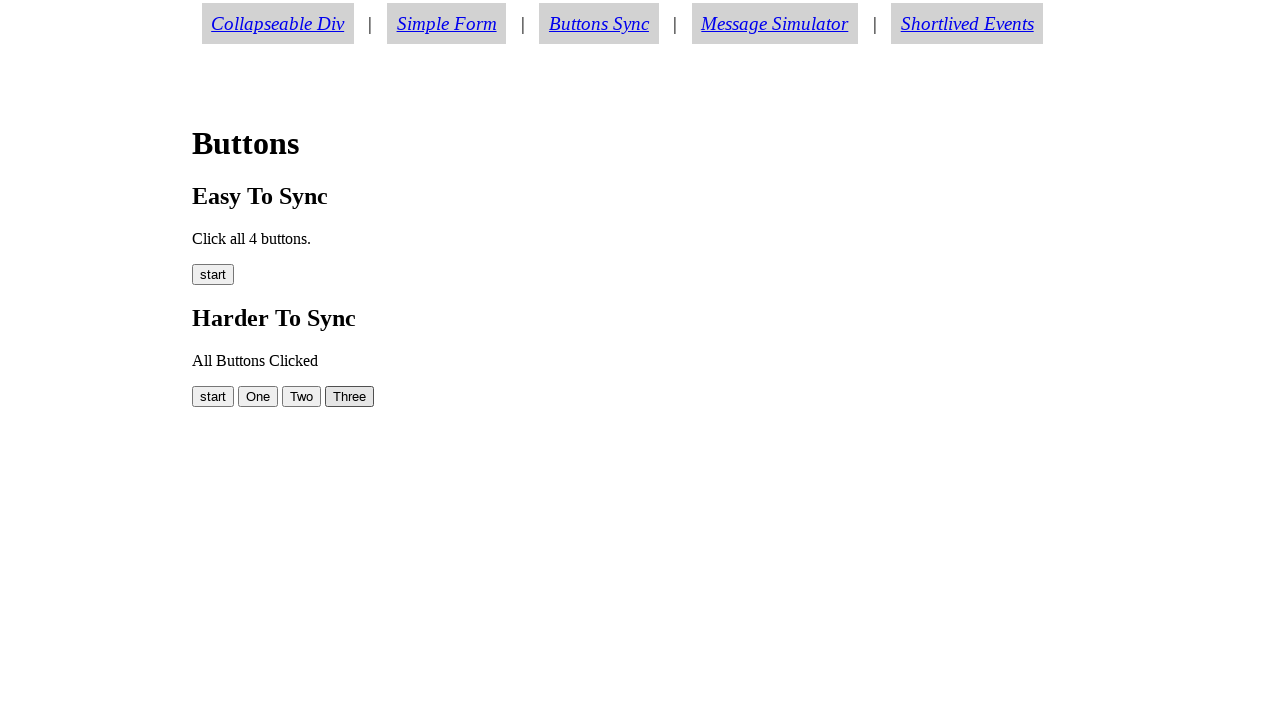

Located success message element
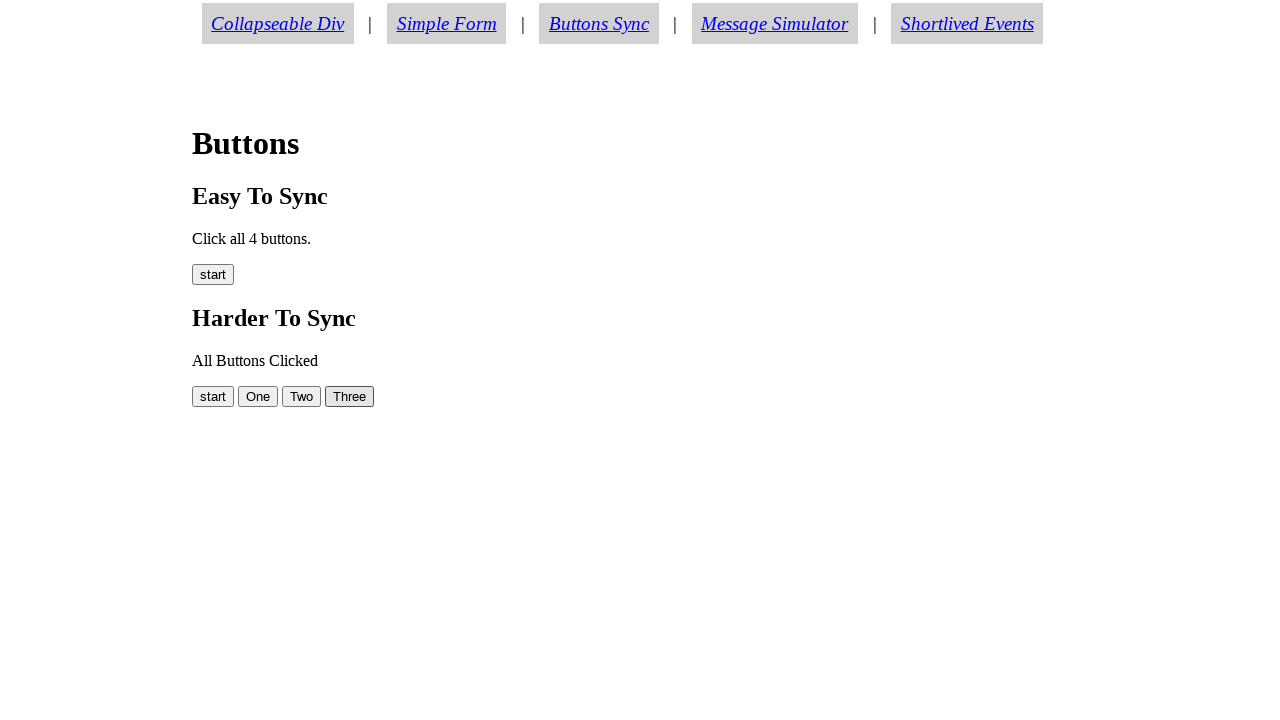

Verified success message displays 'All Buttons Clicked'
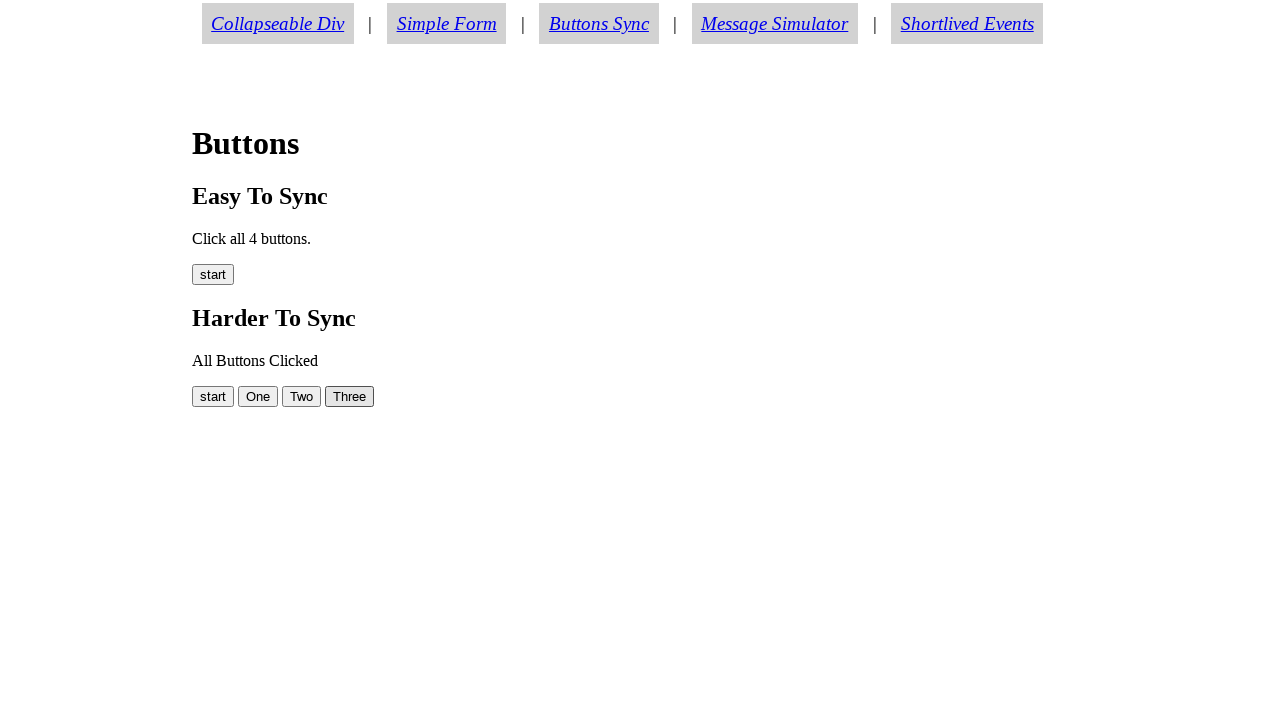

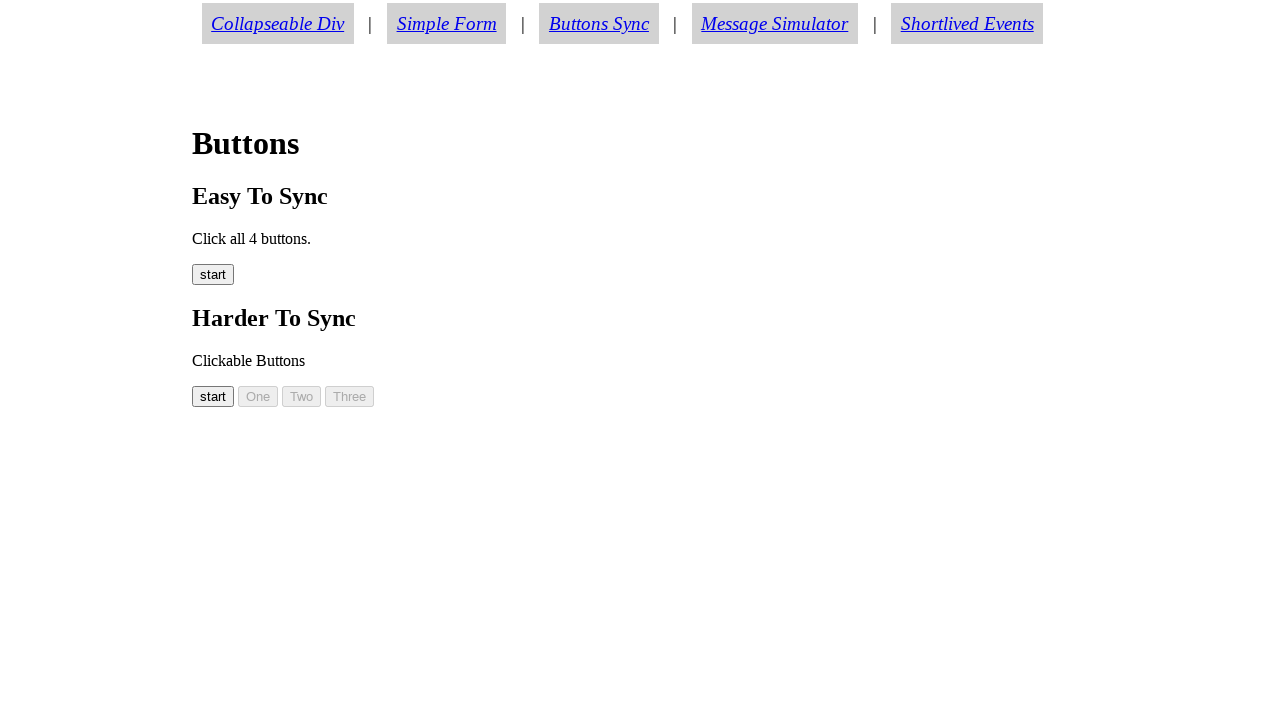